Tests a navigation flow through a web application that redirects through loading and login pages to a whitelabel-invalid page, then clicks a button to redirect to an external site.

Starting URL: https://madeiranit.corte.cloud/

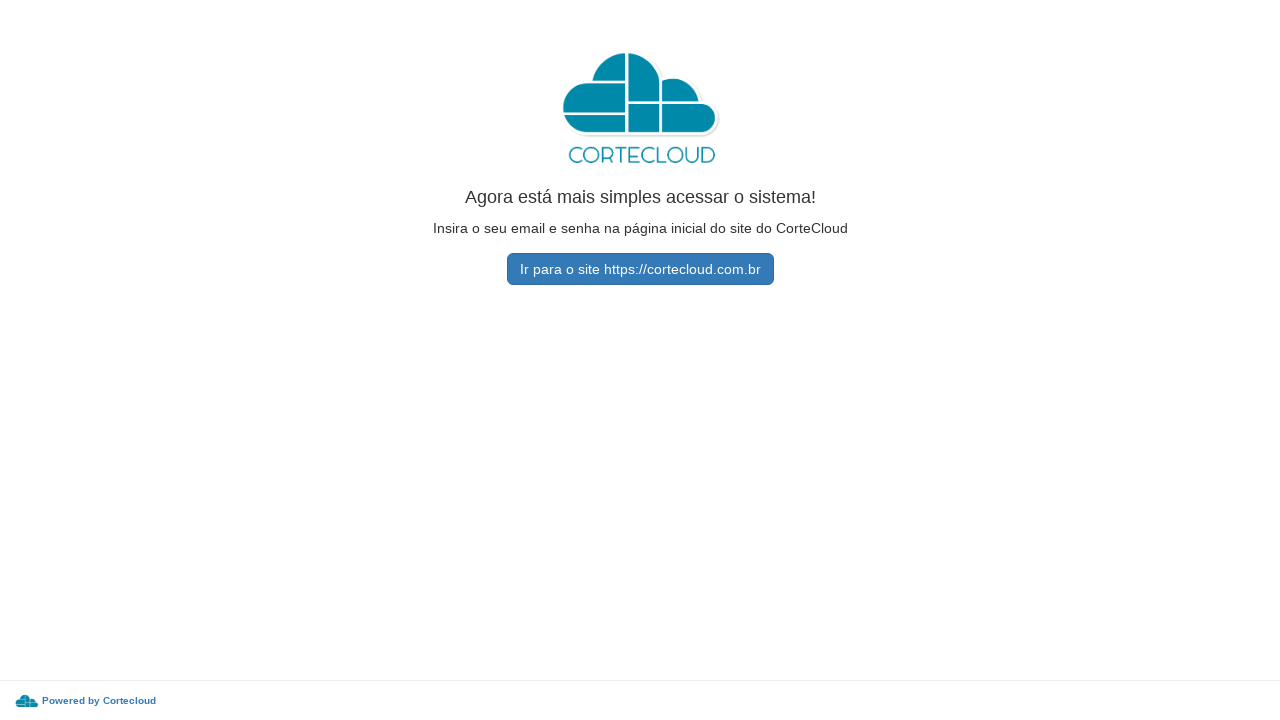

Navigated to starting URL https://madeiranit.corte.cloud/#/
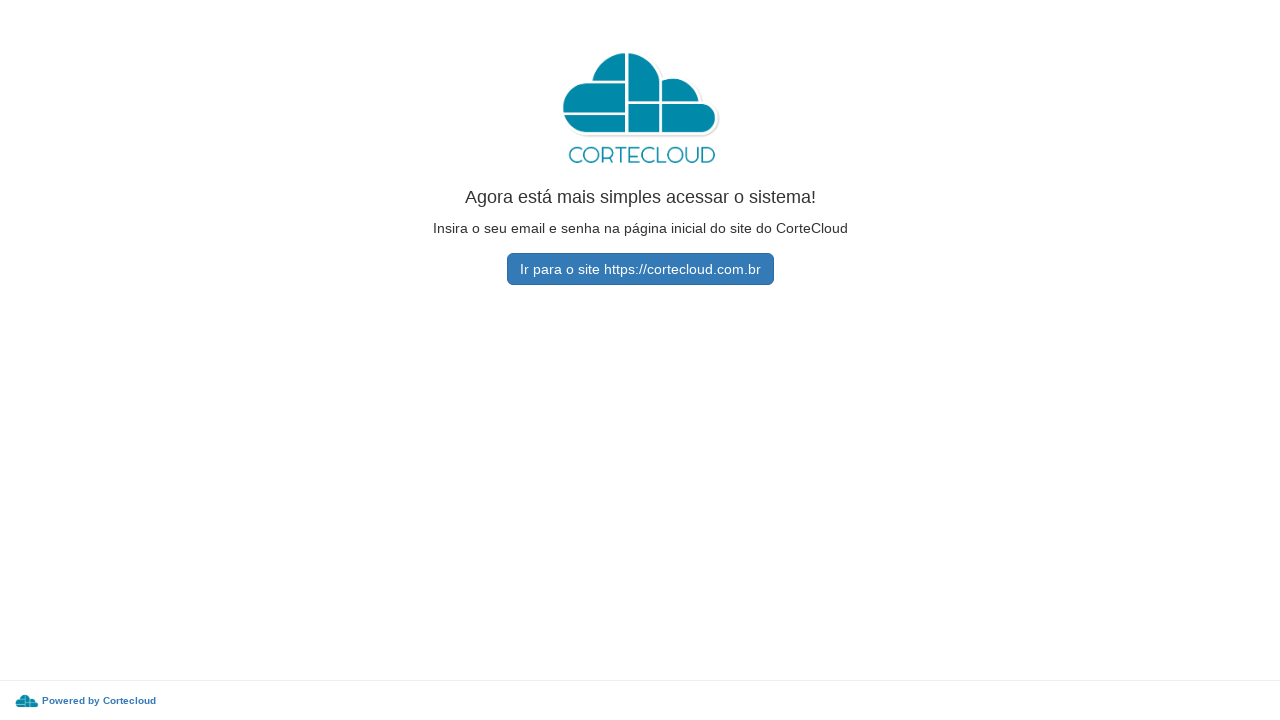

Redirected to loading page
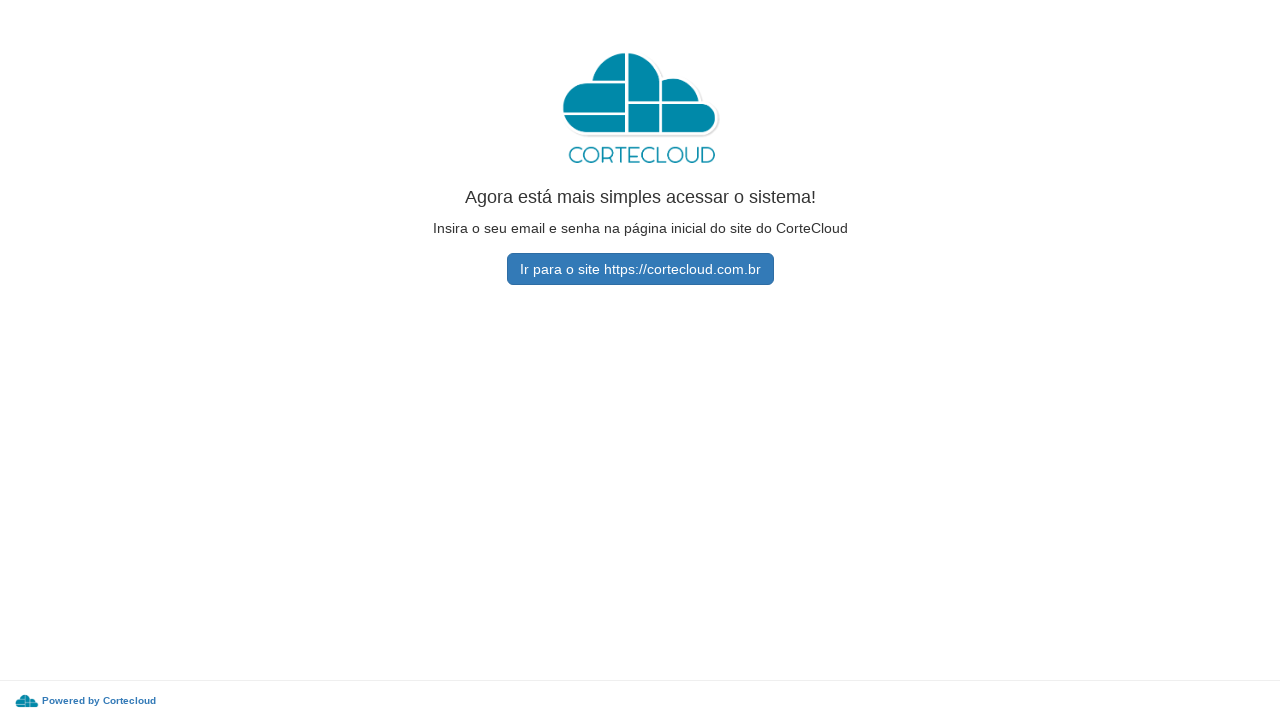

Redirected to login page
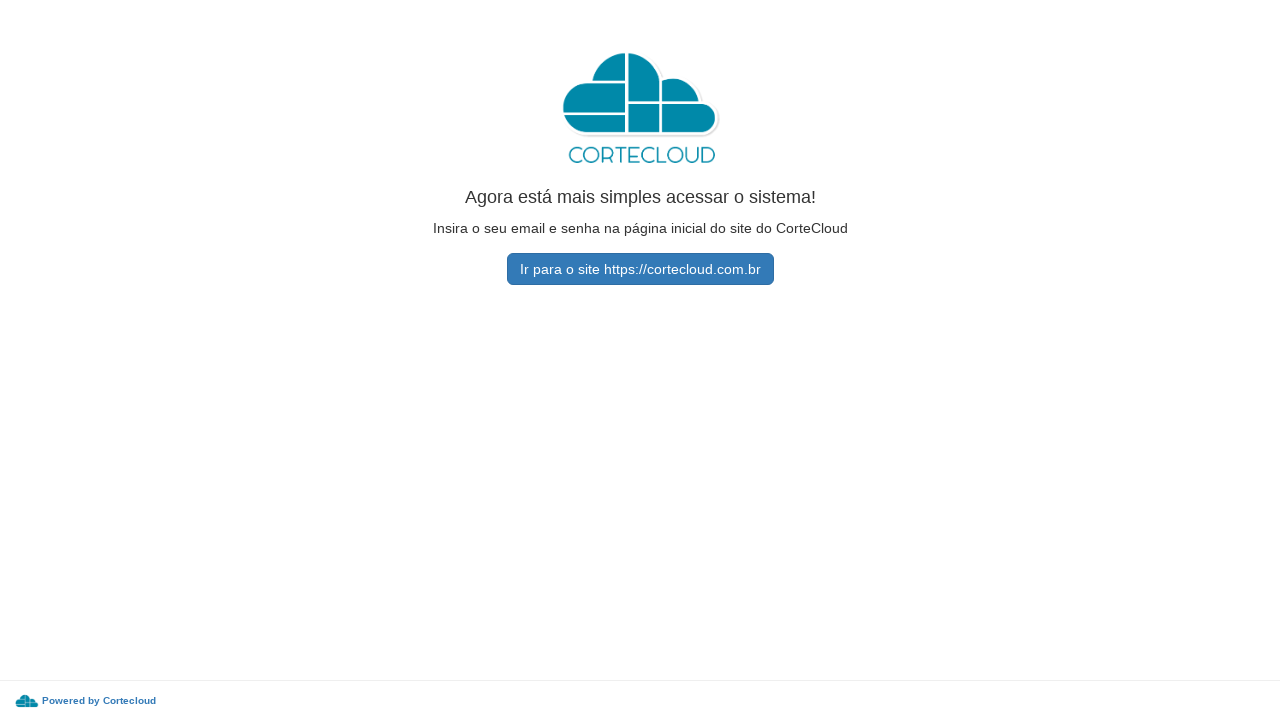

Redirected to whitelabel-invalid page
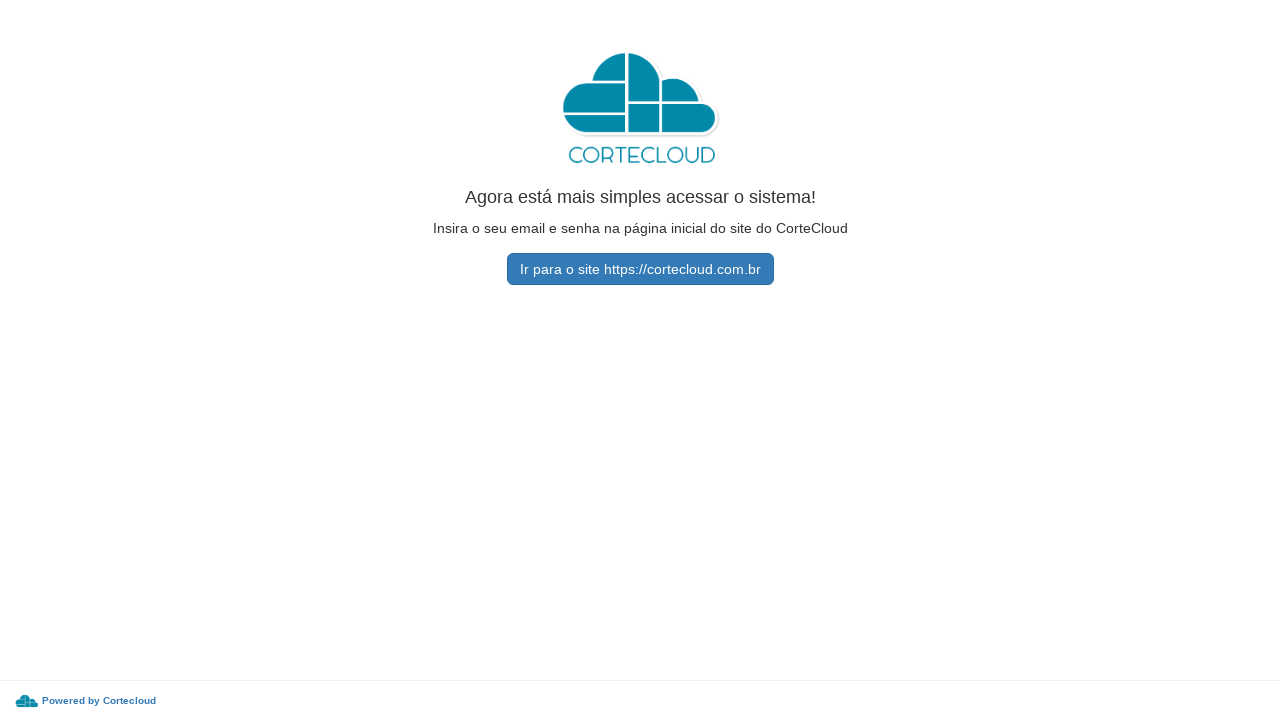

Clicked button to redirect to external site https://cortecloud.com.br at (640, 269) on internal:role=button[name="Ir para o site https://cortecloud.com.br"i]
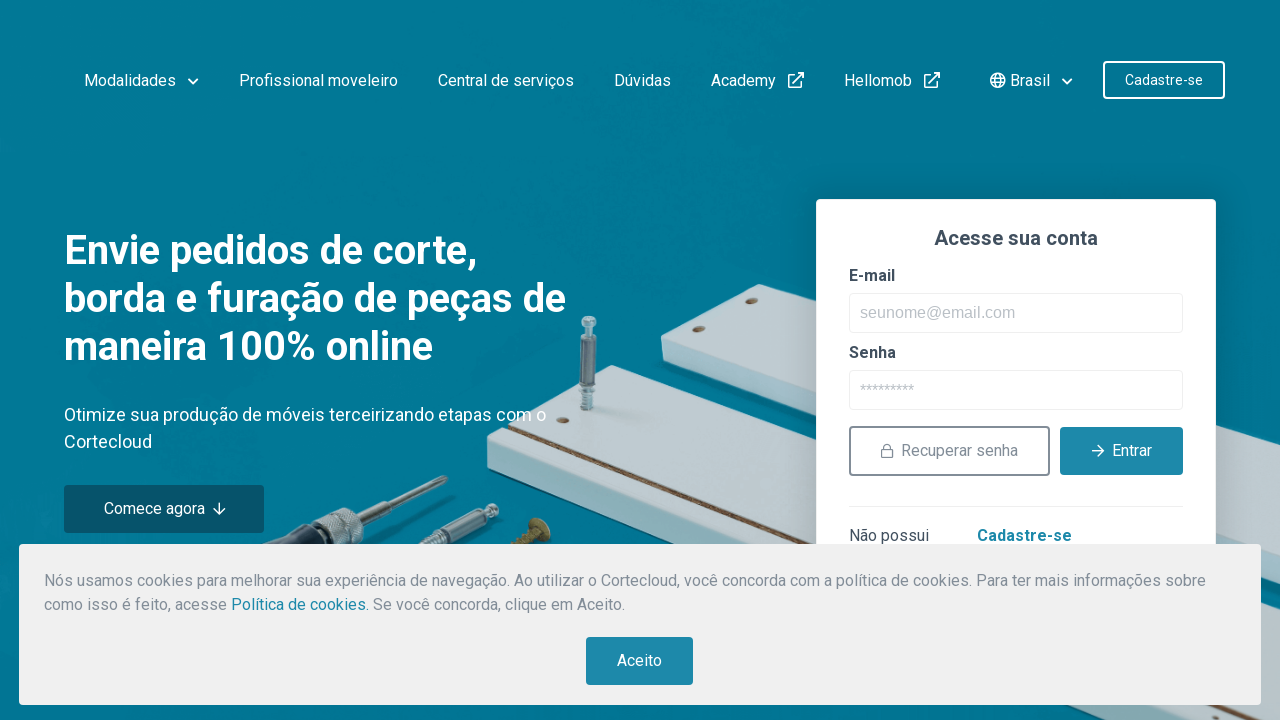

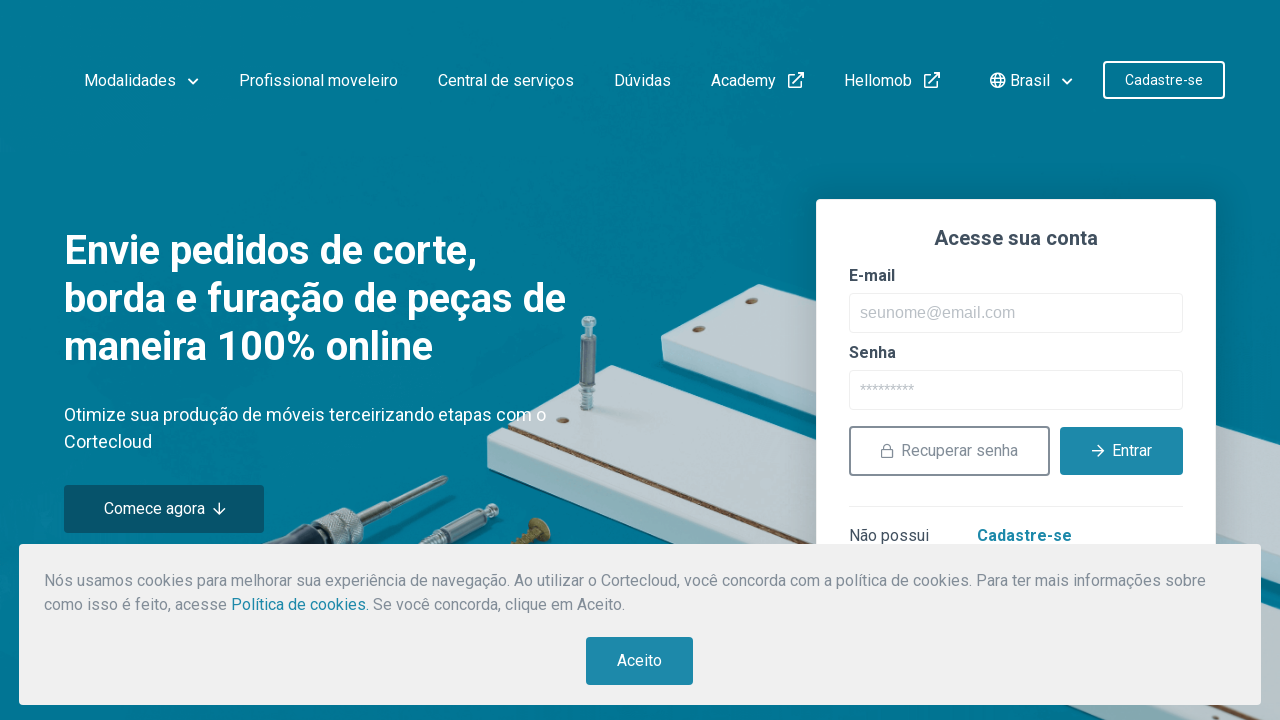